Tests keyboard input events by pressing the "S" key and then performing Ctrl+A (select all) followed by Ctrl+C (copy) keyboard shortcuts on an input events training page.

Starting URL: https://v1.training-support.net/selenium/input-events

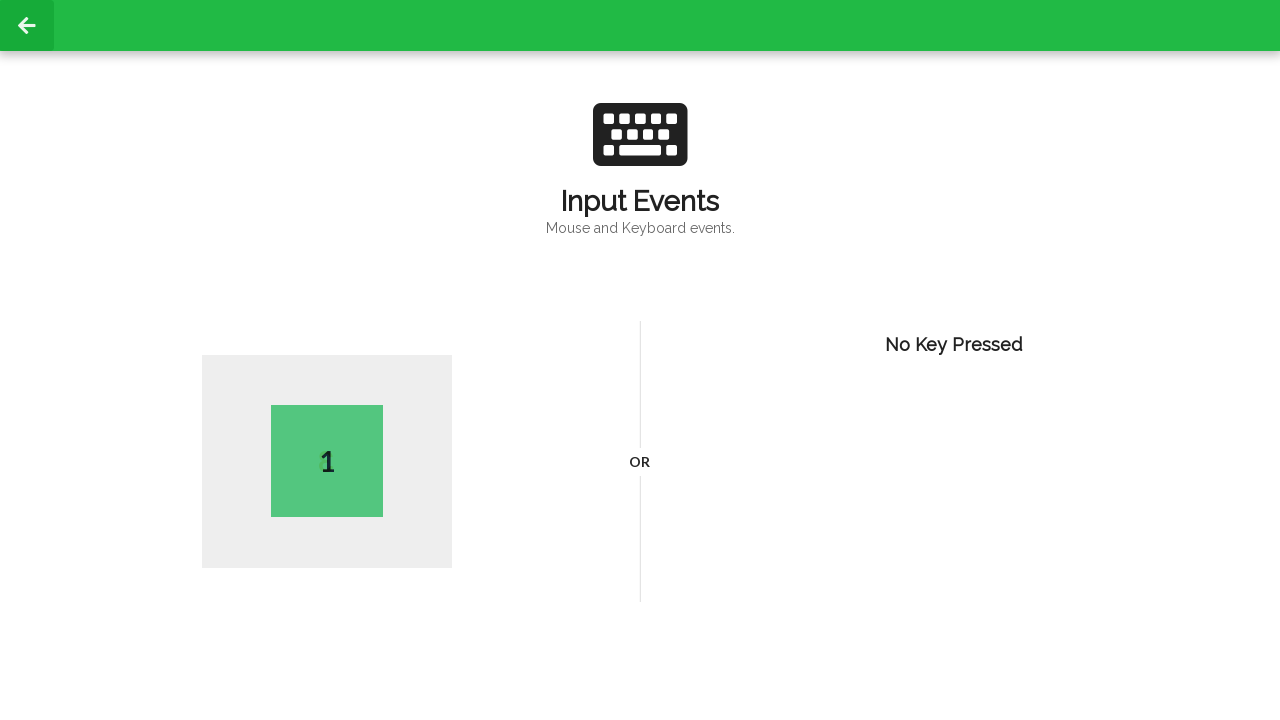

Pressed the 'S' key
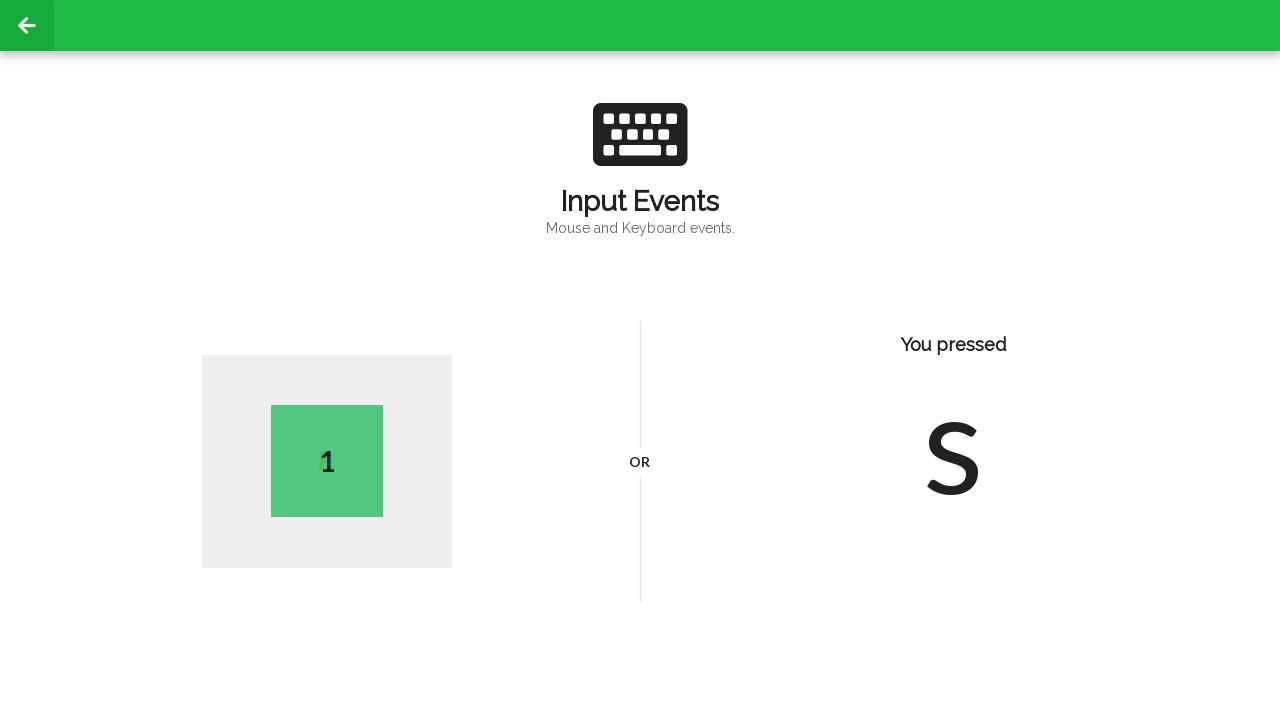

Pressed Ctrl+A to select all
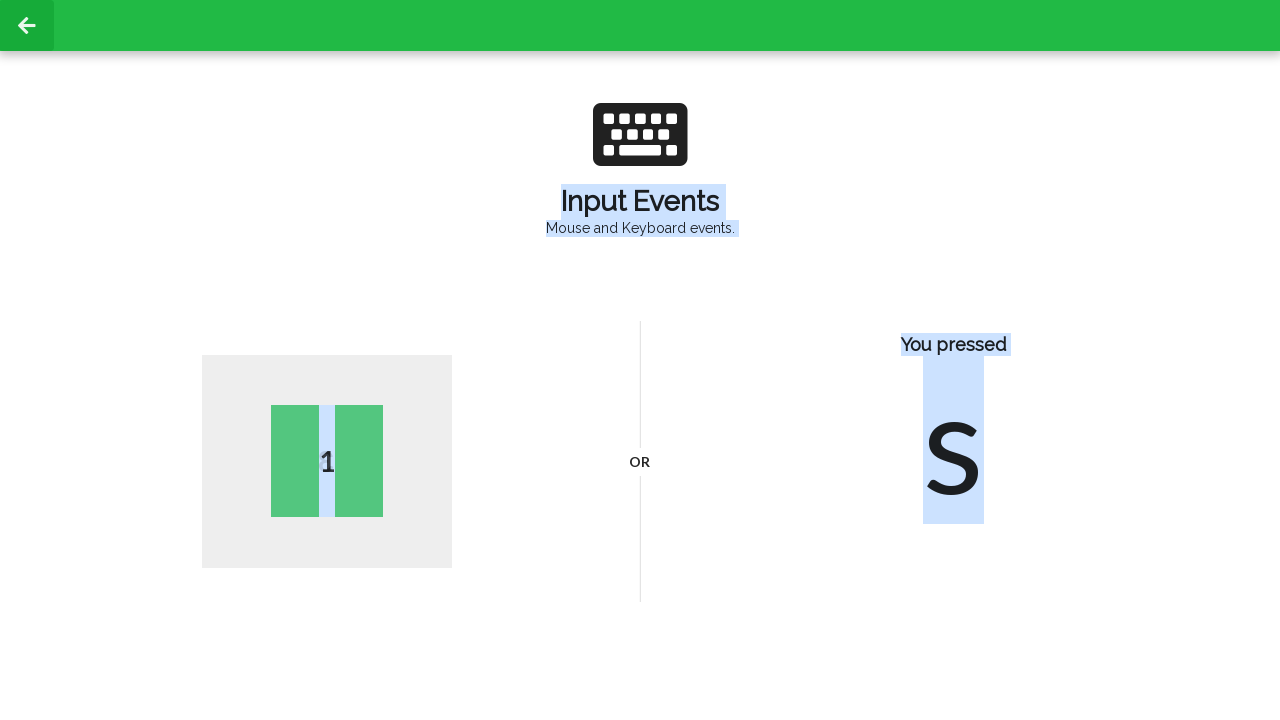

Pressed Ctrl+C to copy
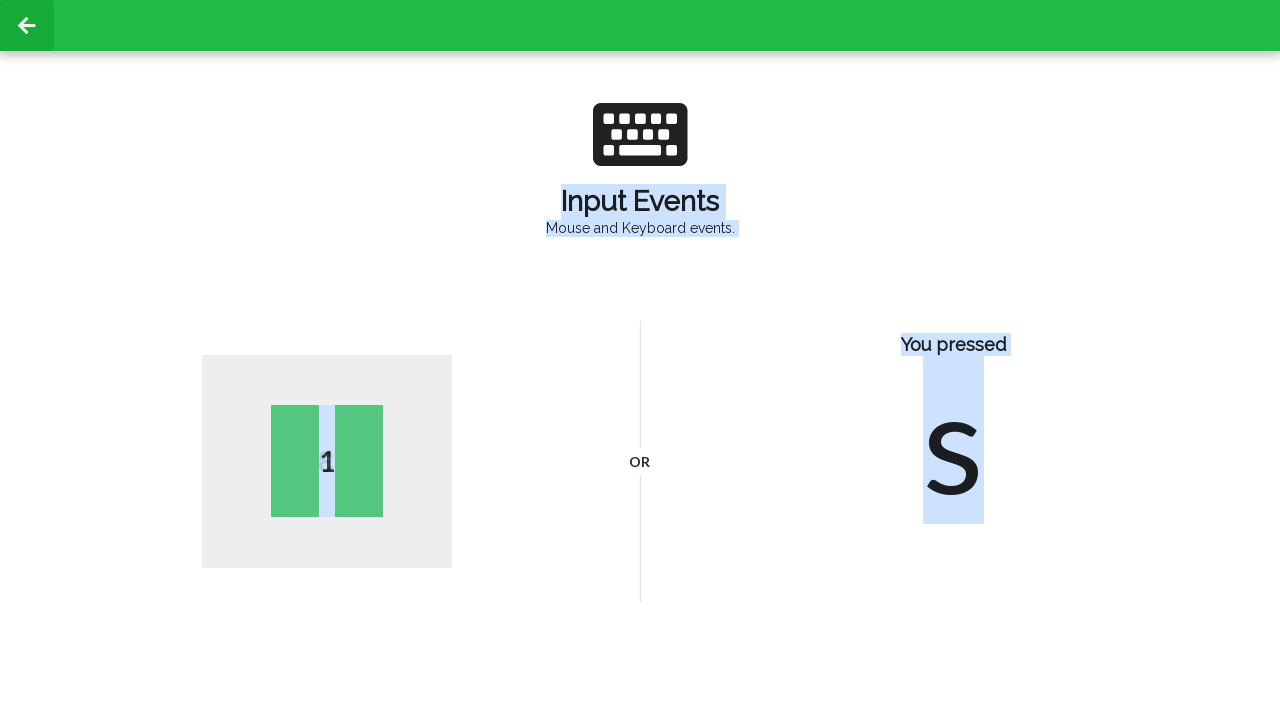

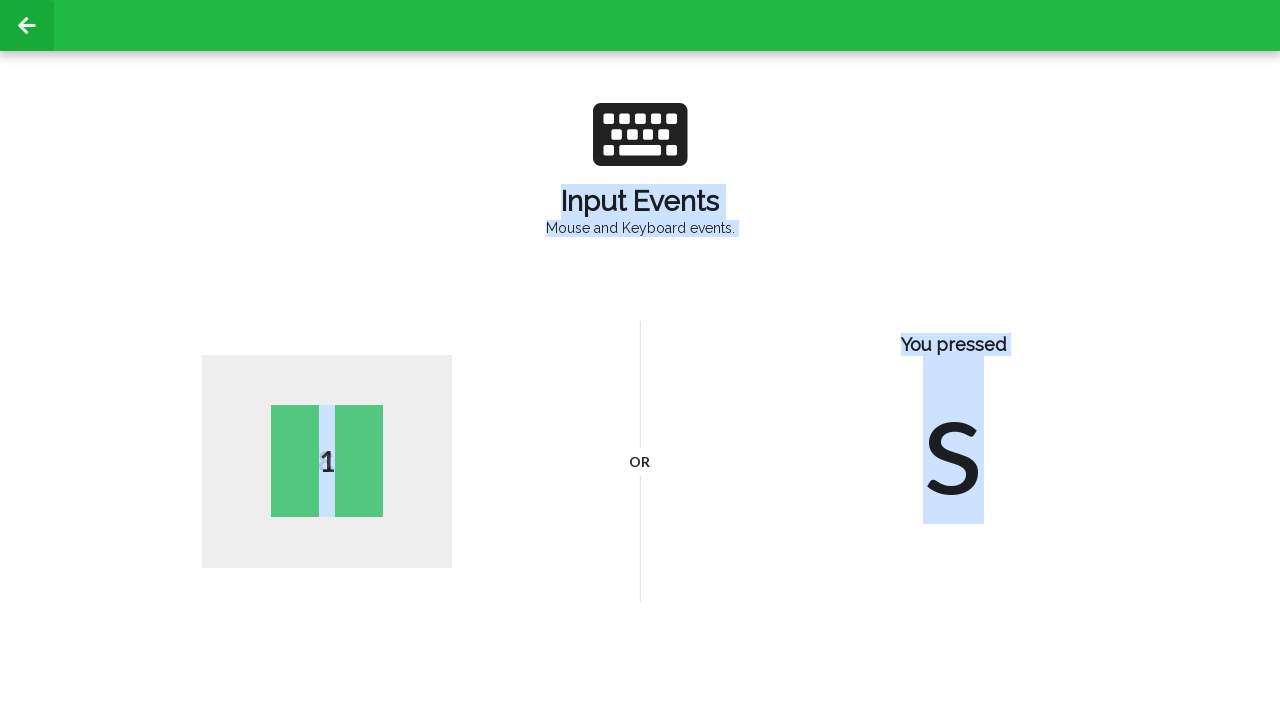